Navigates to the Puma India e-commerce website homepage and waits for the page to load.

Starting URL: https://in.puma.com/in/en

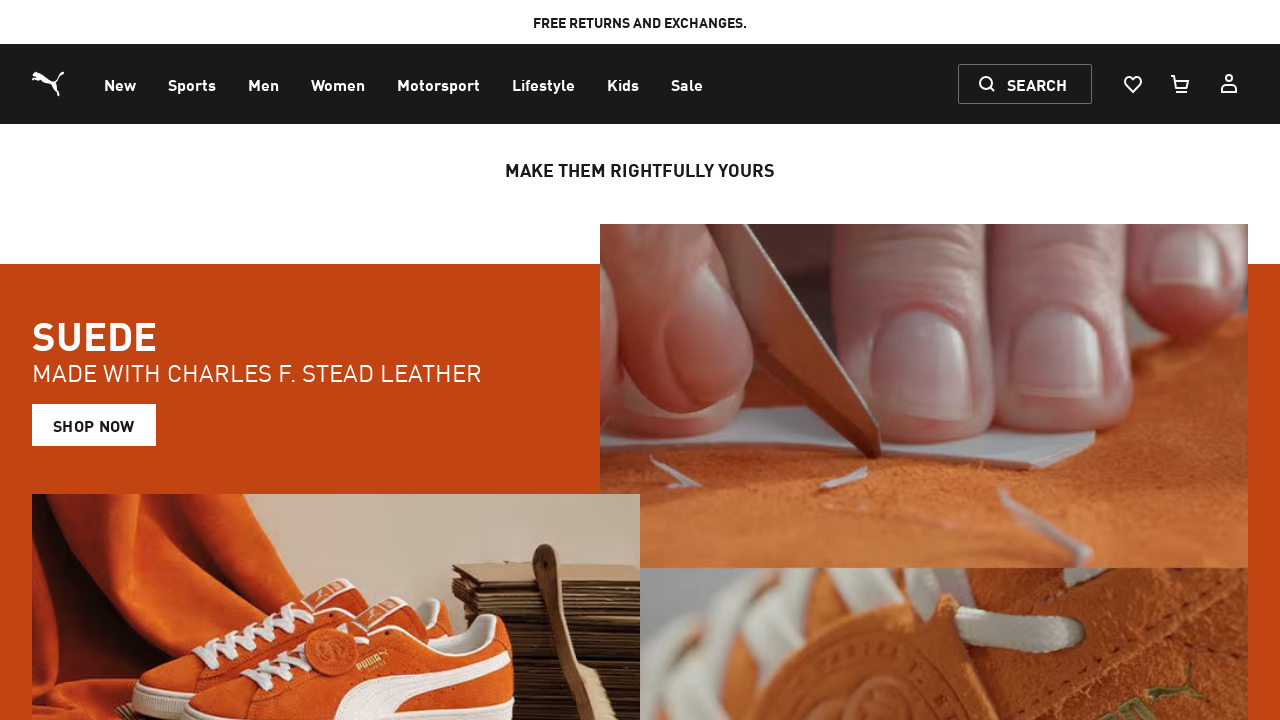

Navigated to Puma India e-commerce homepage
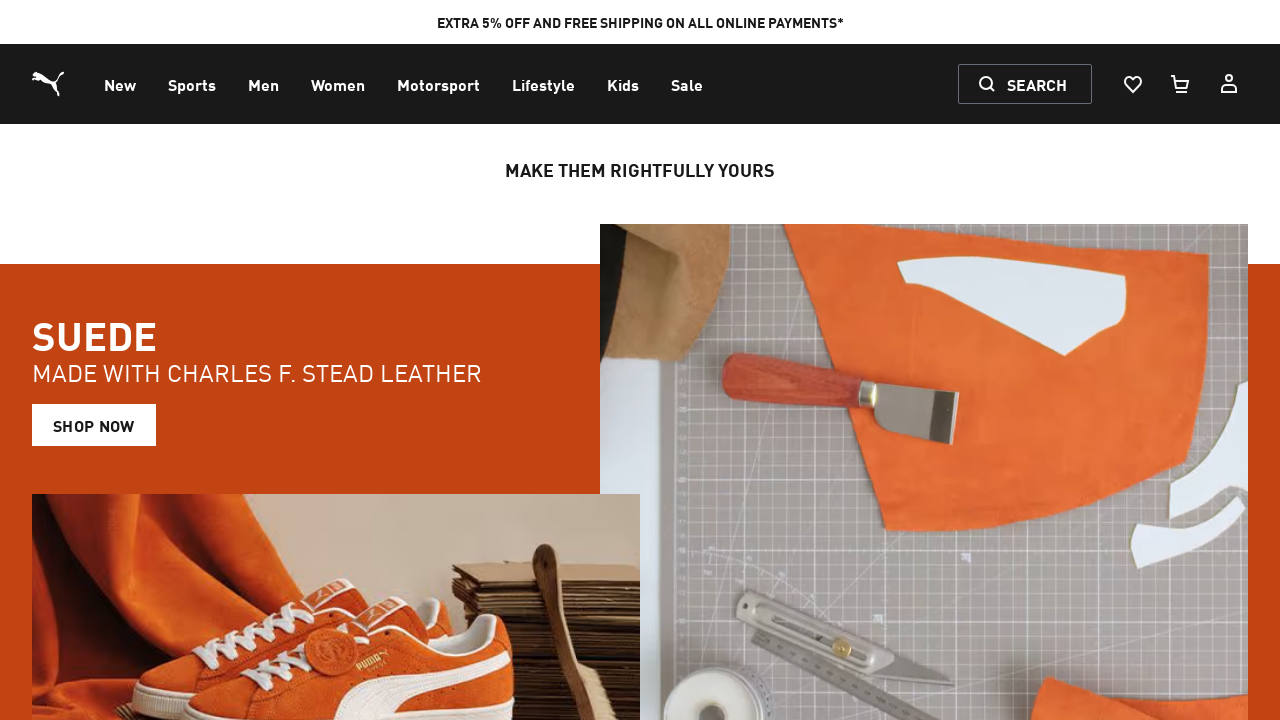

Page DOM content fully loaded
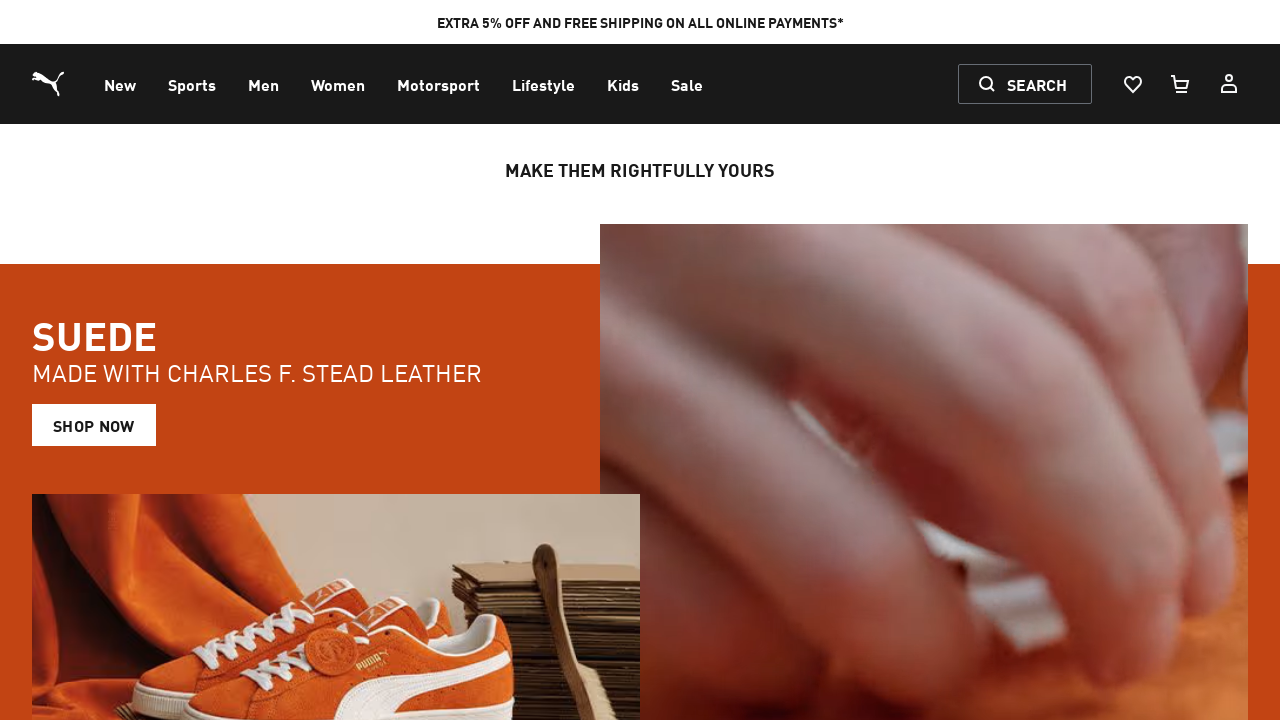

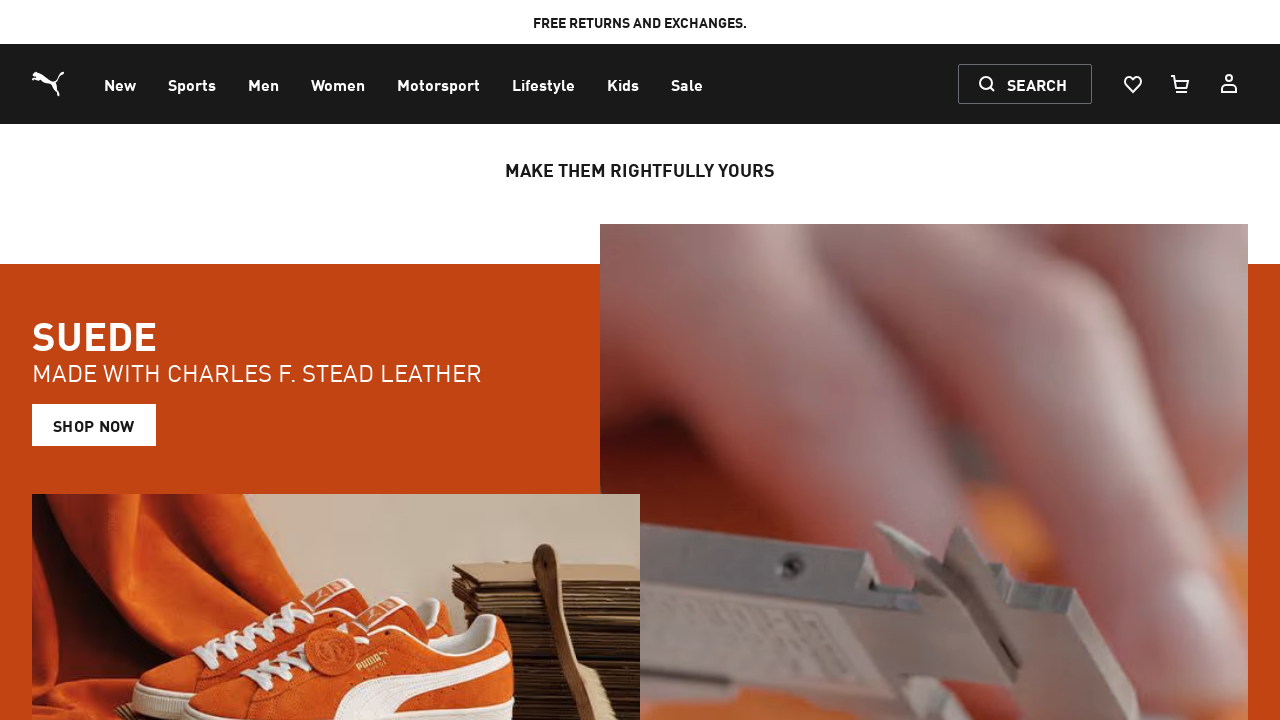